Verifies that the "Log In" button on the NextBaseCRM login page has the expected text value "Log In" by checking its value attribute.

Starting URL: https://login1.nextbasecrm.com/

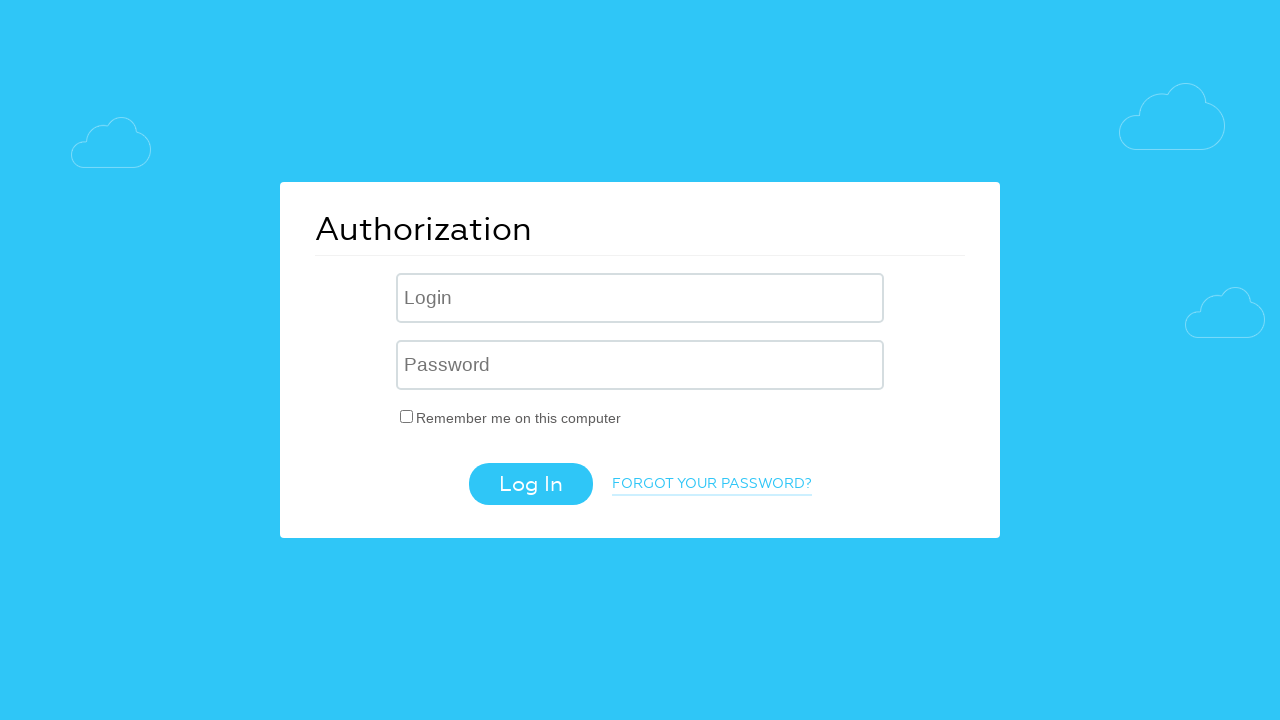

Located login button using xpath selector //input[@class='login-btn']
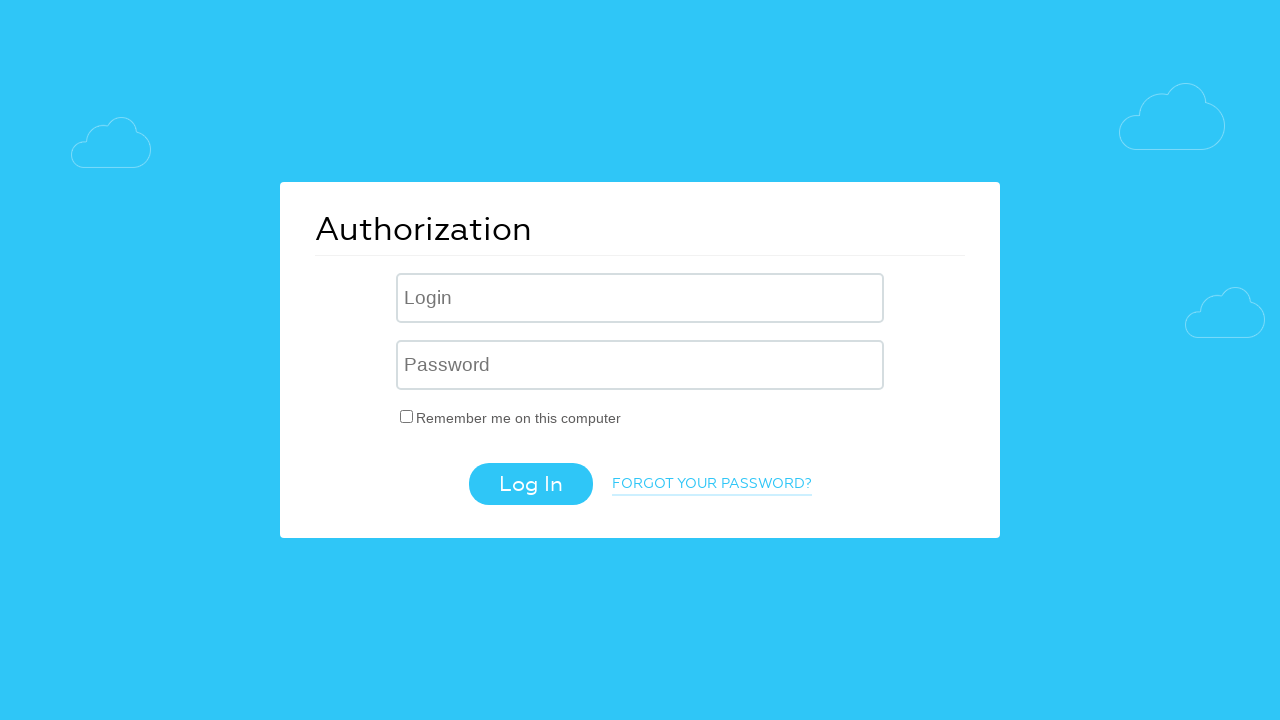

Login button is now visible
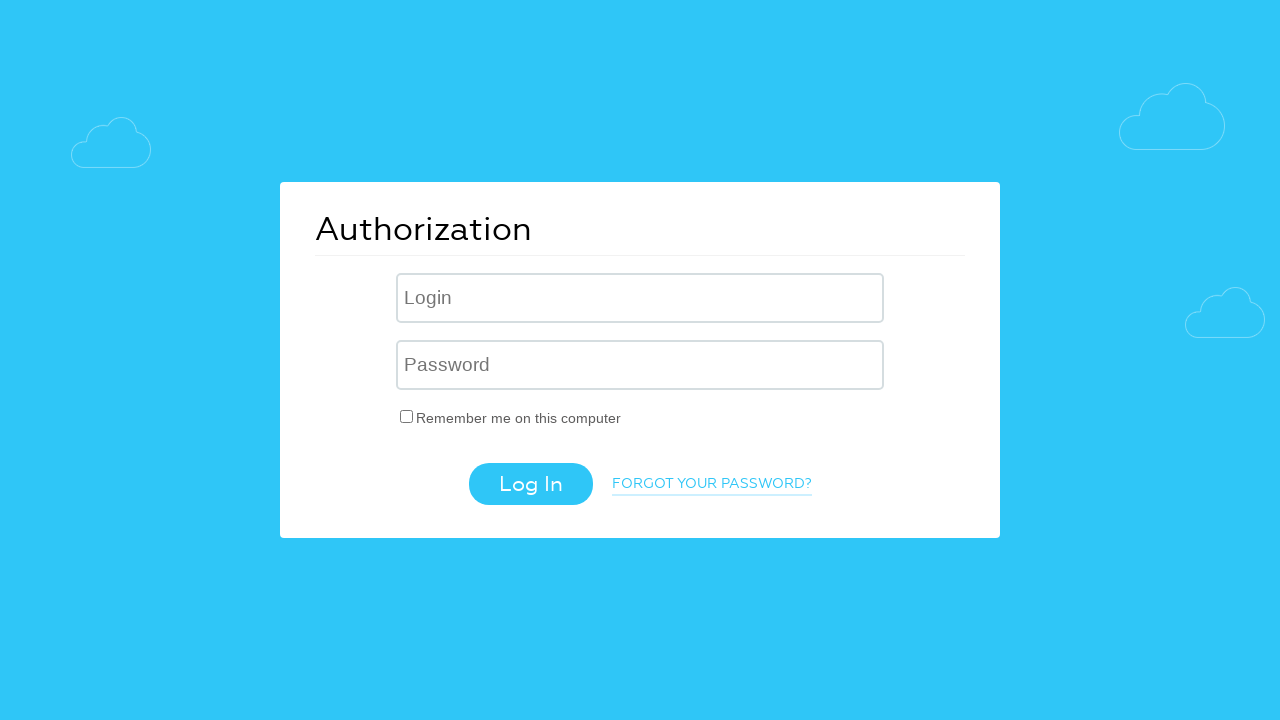

Retrieved value attribute from login button
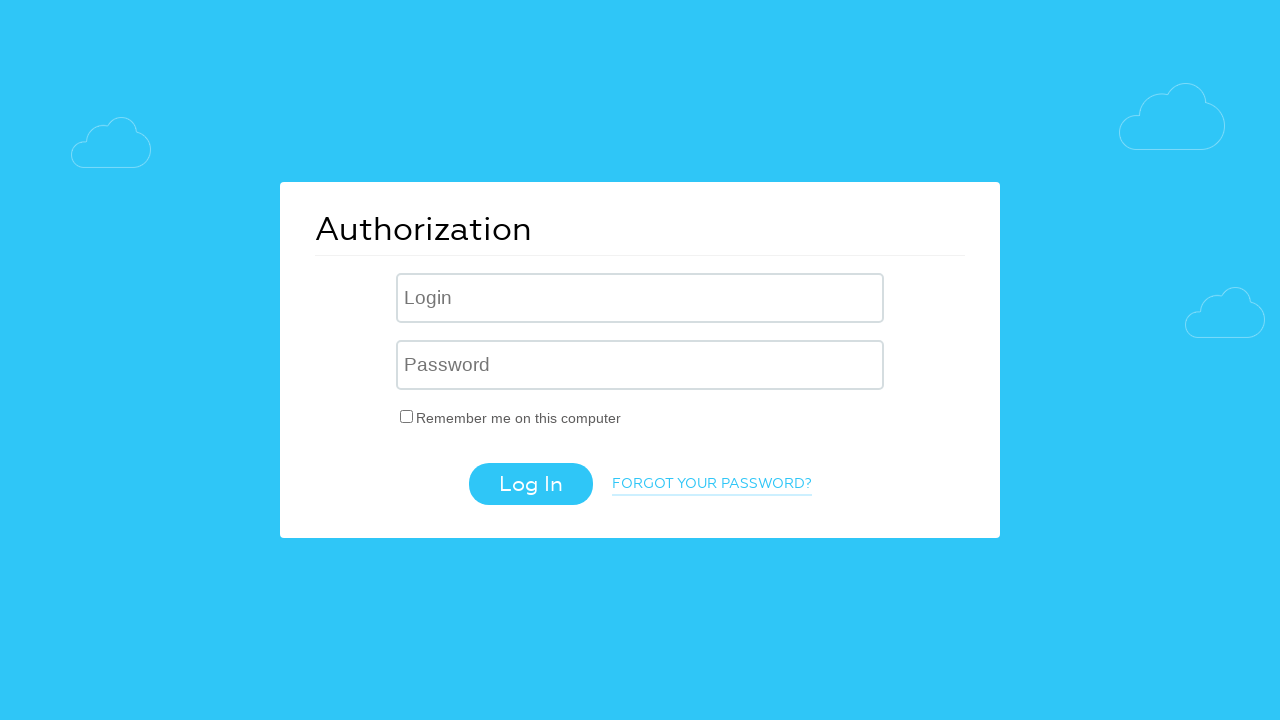

Set expected login text to 'Log In'
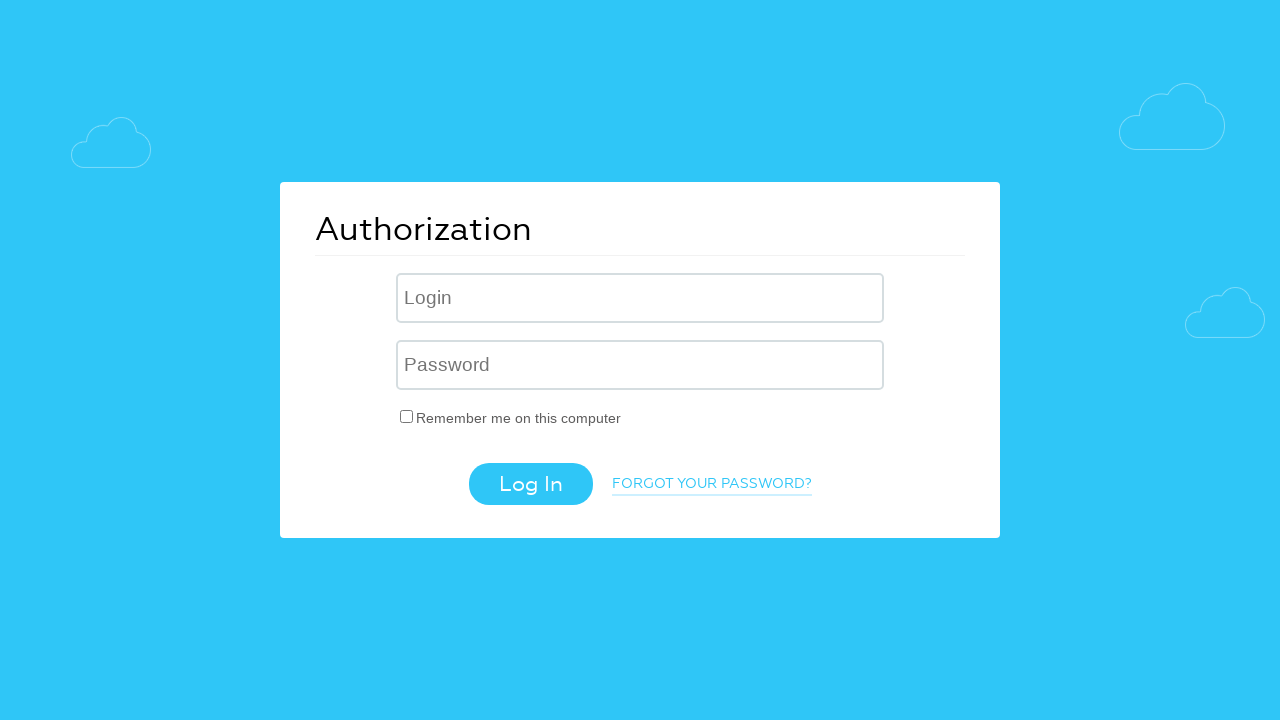

Verified login button text matches expected value: 'Log In'
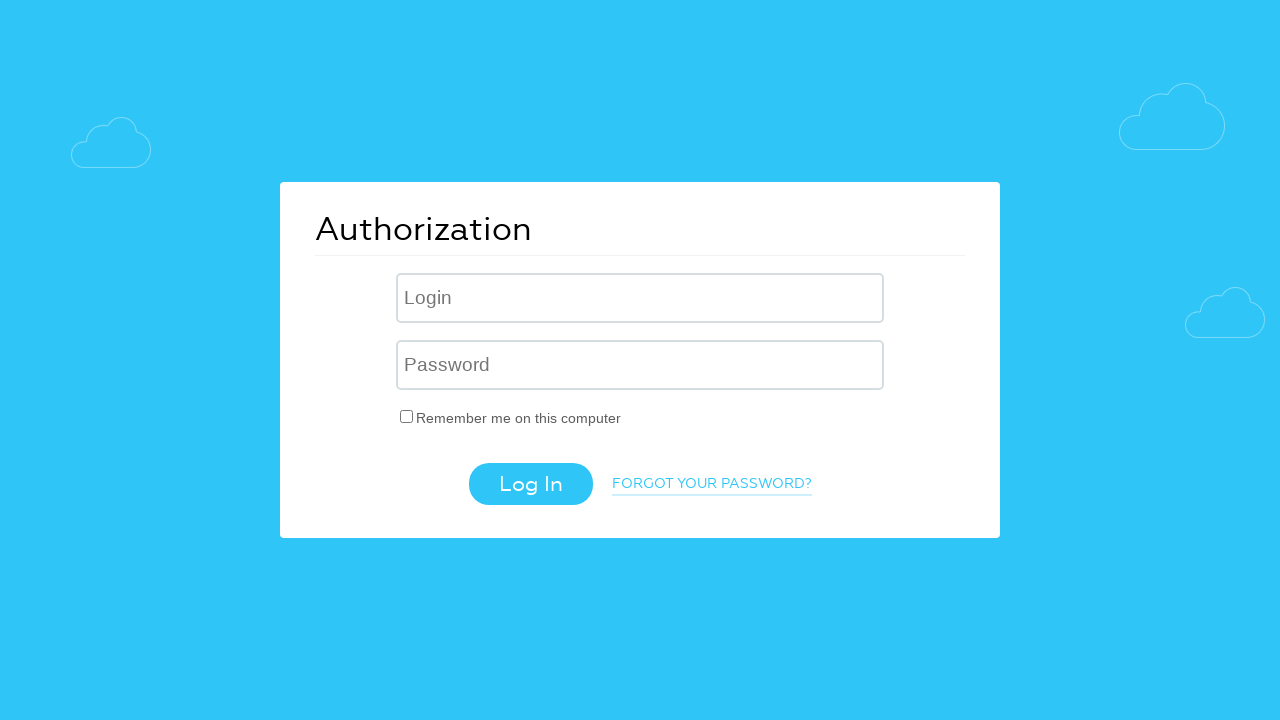

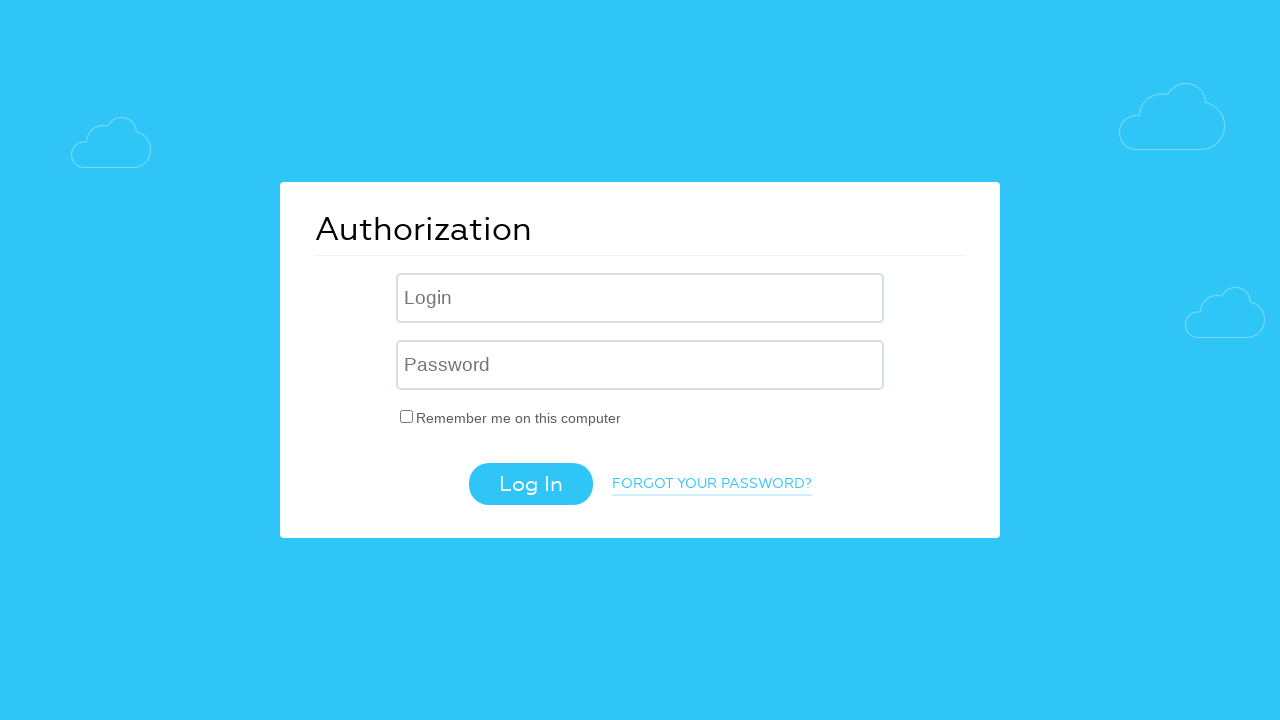